Tests dropdown selection functionality by demonstrating three different methods: selecting by index, by value, and by visible text on a test dropdown element.

Starting URL: https://the-internet.herokuapp.com/dropdown

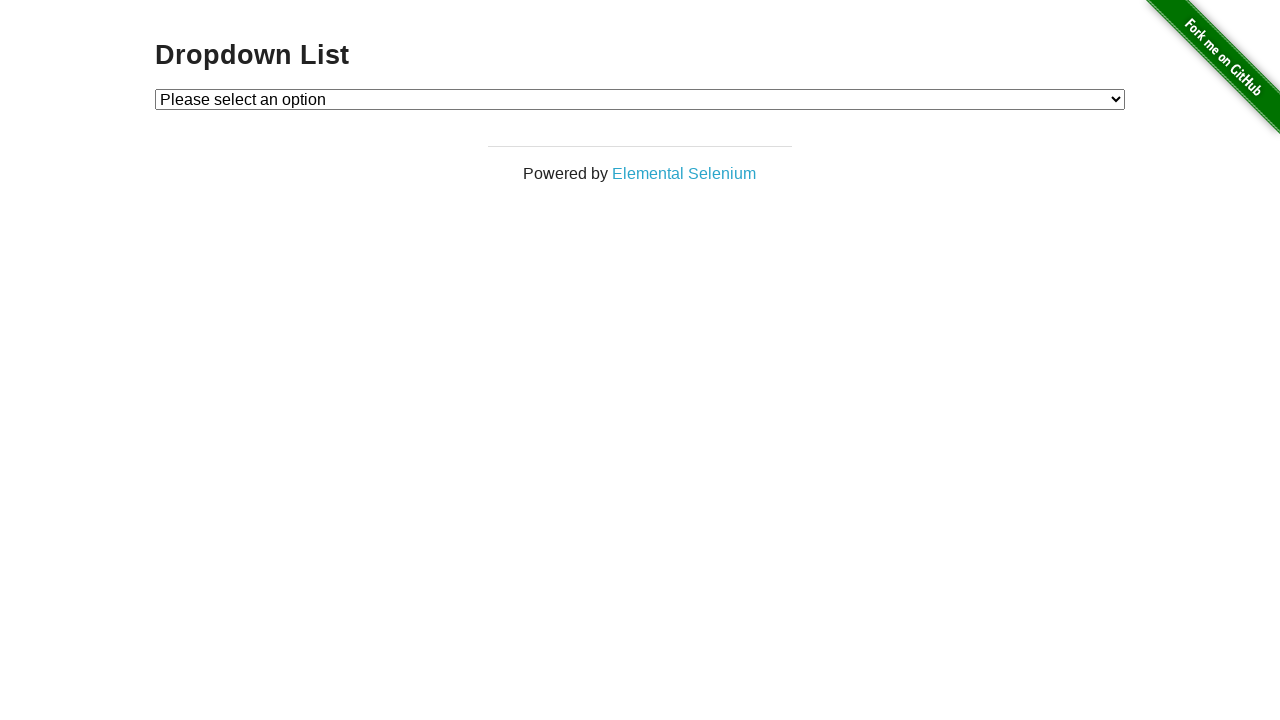

Selected dropdown option by index 1 on #dropdown
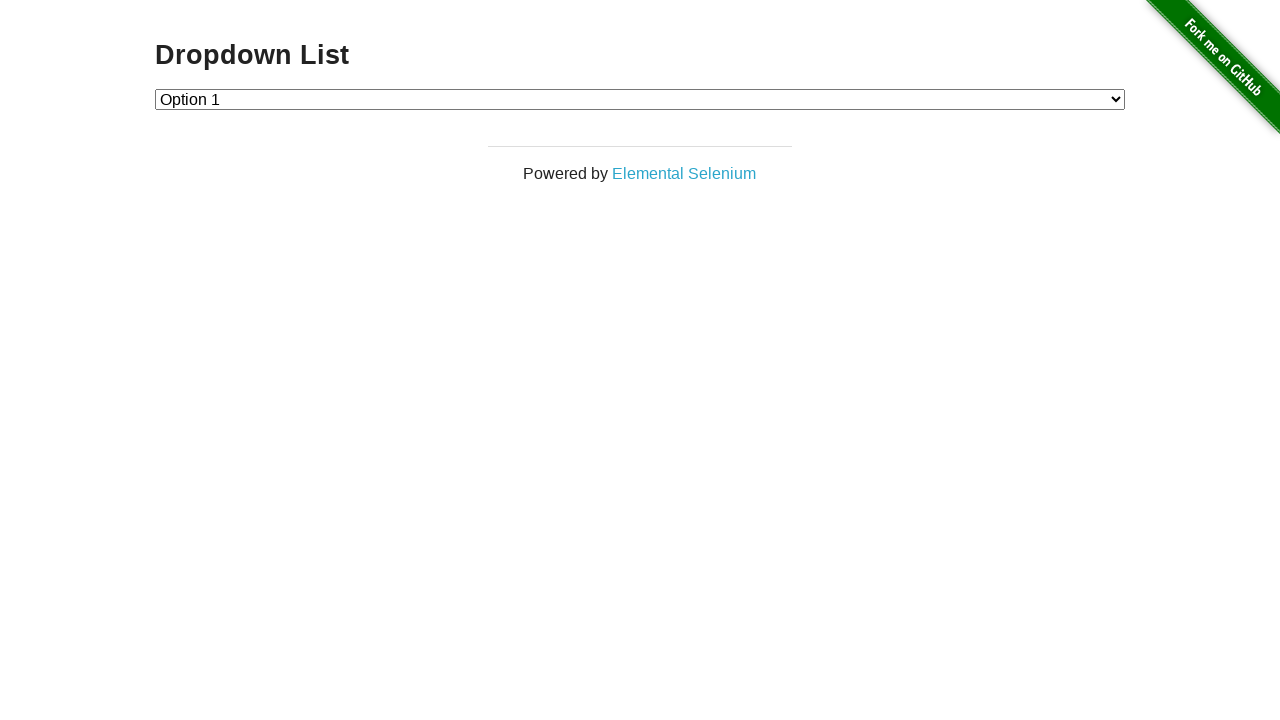

Selected dropdown option by value '2' on #dropdown
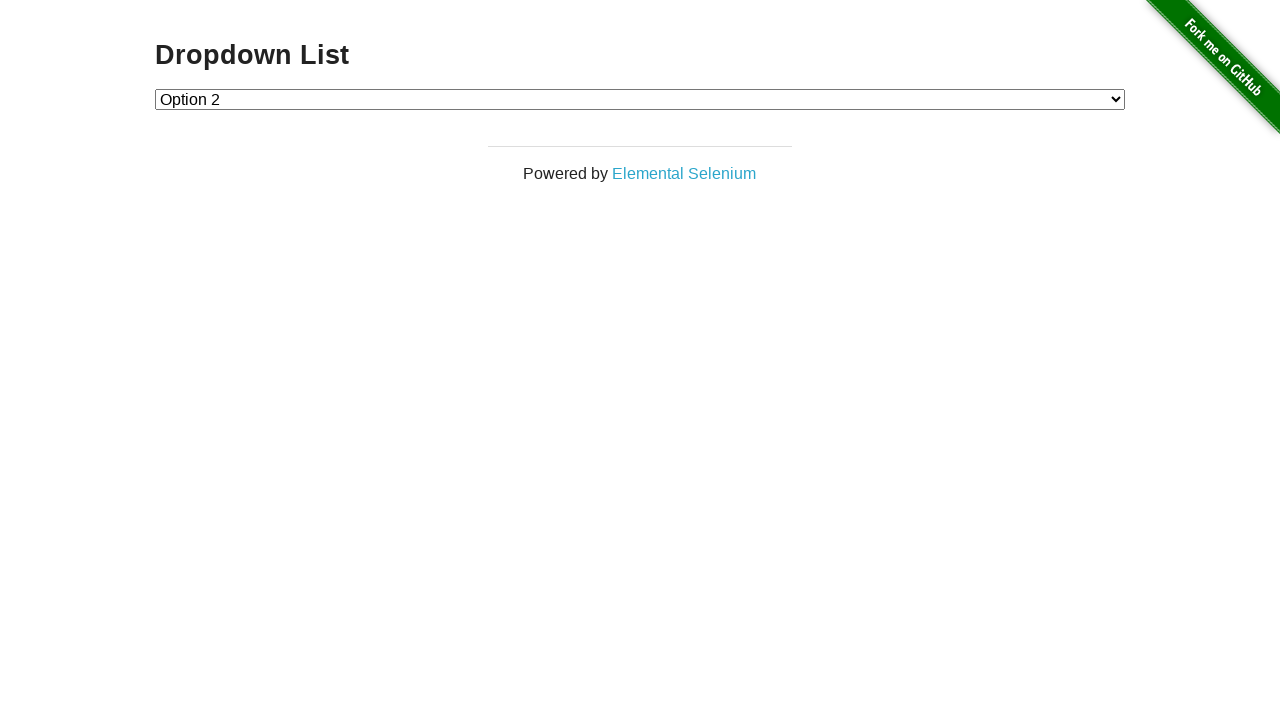

Selected dropdown option by visible text 'Option 1' on #dropdown
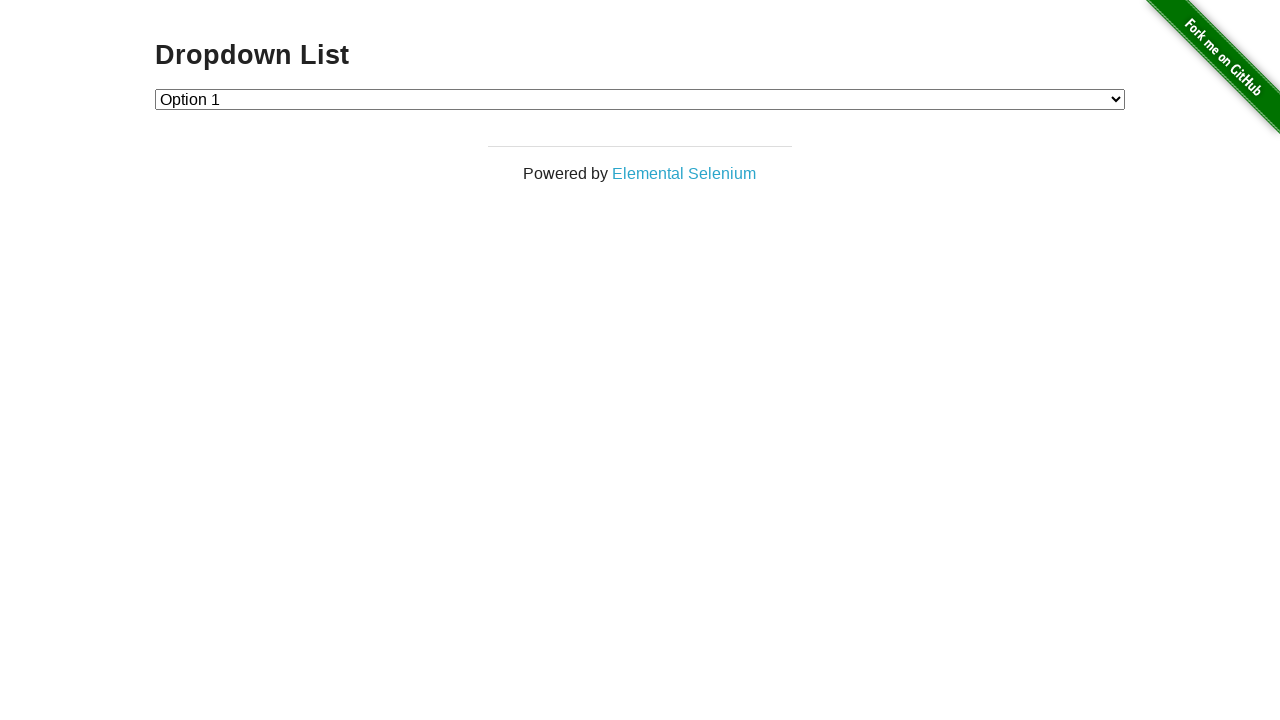

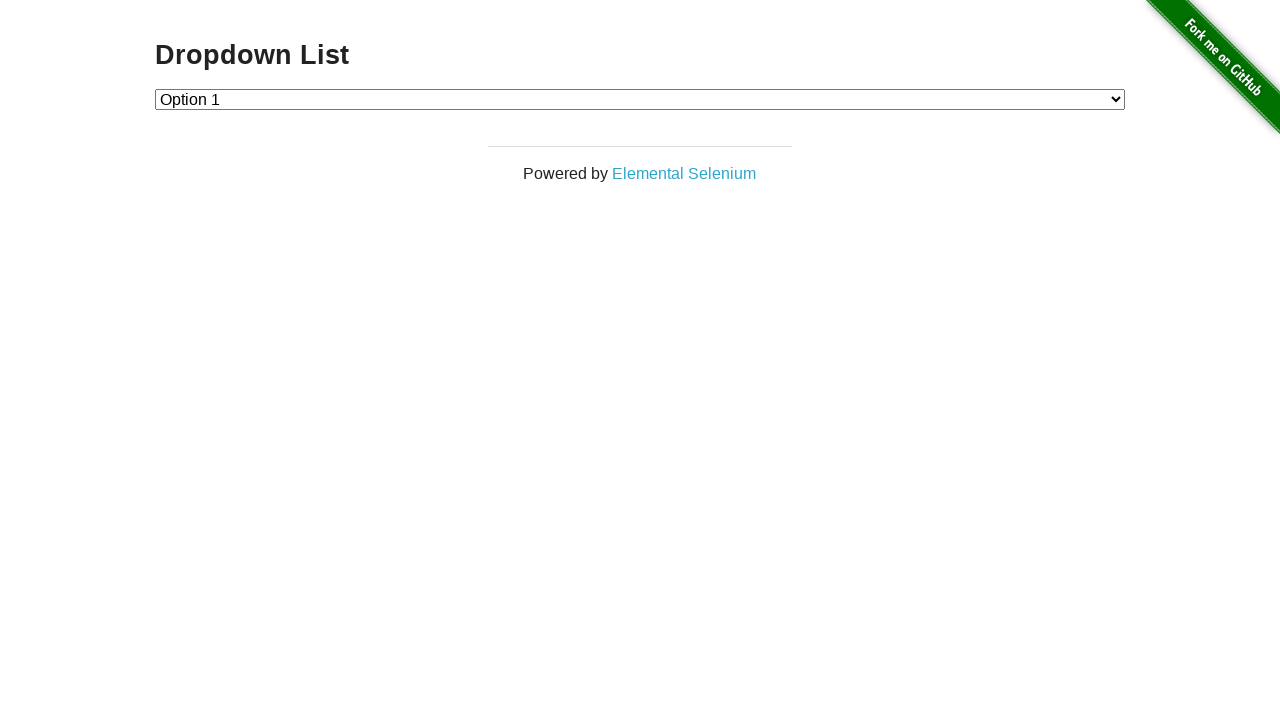